Tests form interactions by clicking a checkbox, selecting the corresponding option from a dropdown, entering text in a name field, triggering an alert, and validating/accepting the alert message.

Starting URL: https://rahulshettyacademy.com/AutomationPractice/

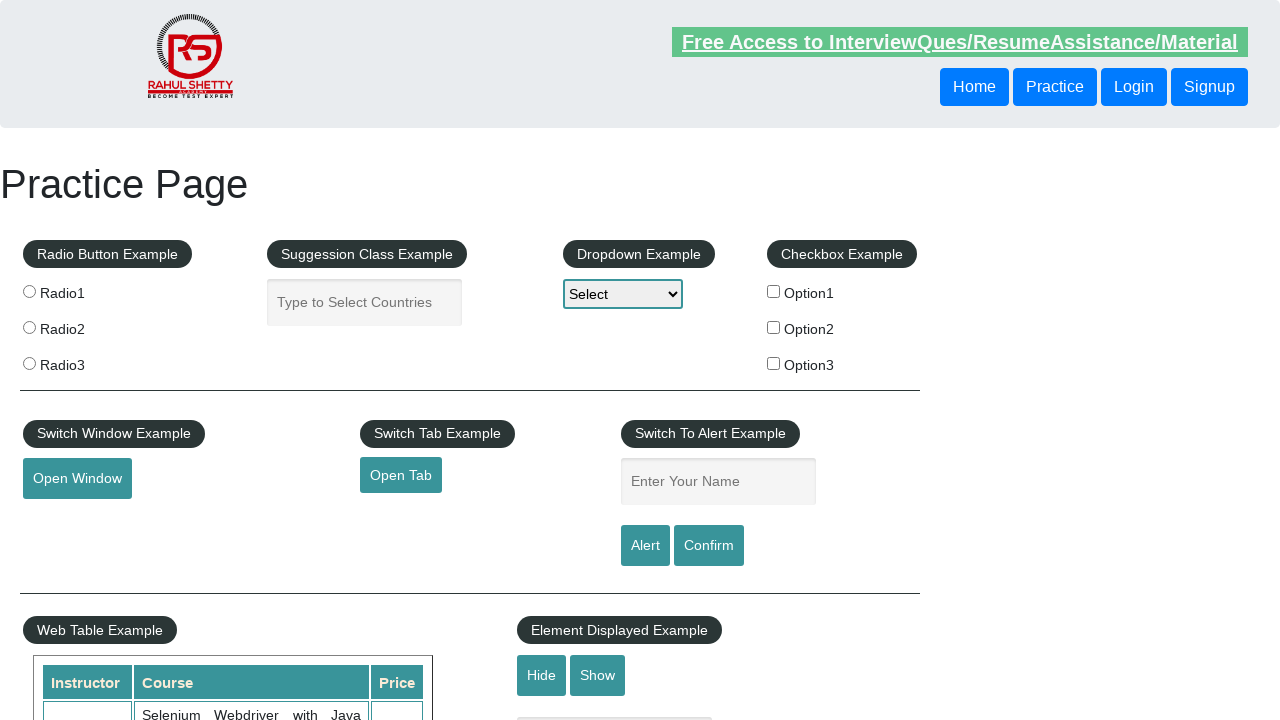

Clicked checkbox for Option 3 at (774, 363) on #checkBoxOption3
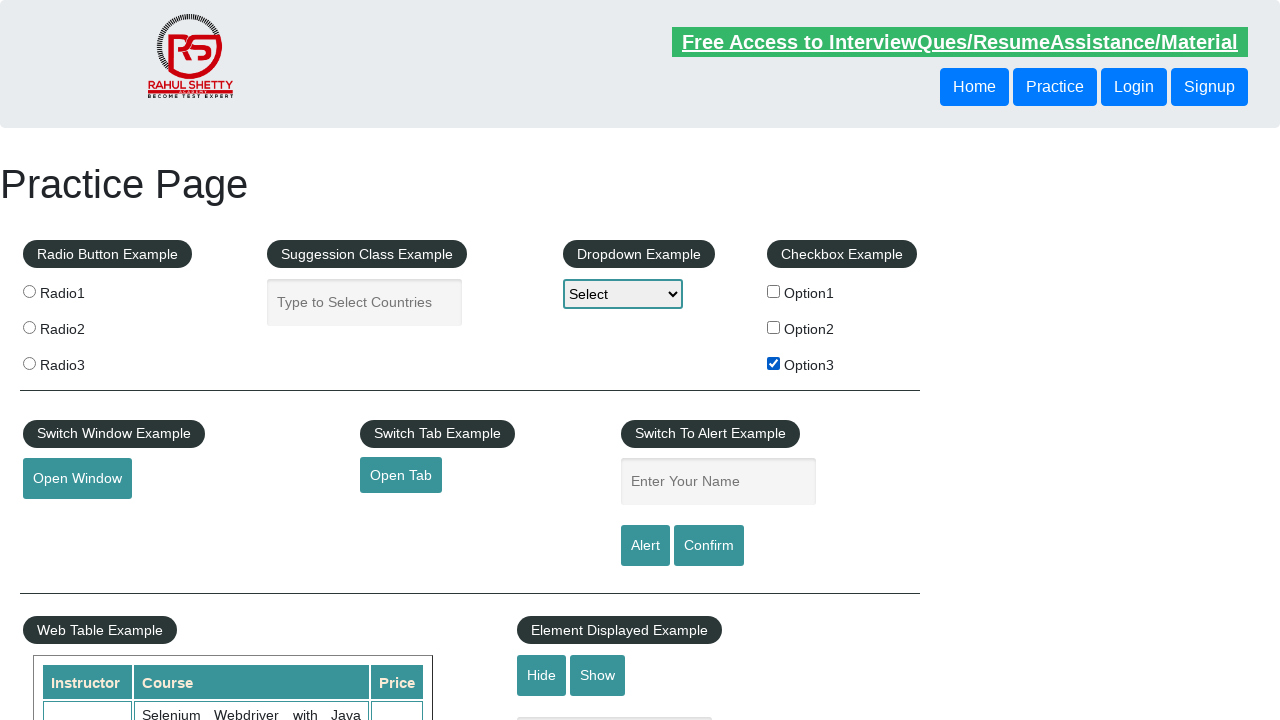

Retrieved checkbox label text: 'Option3'
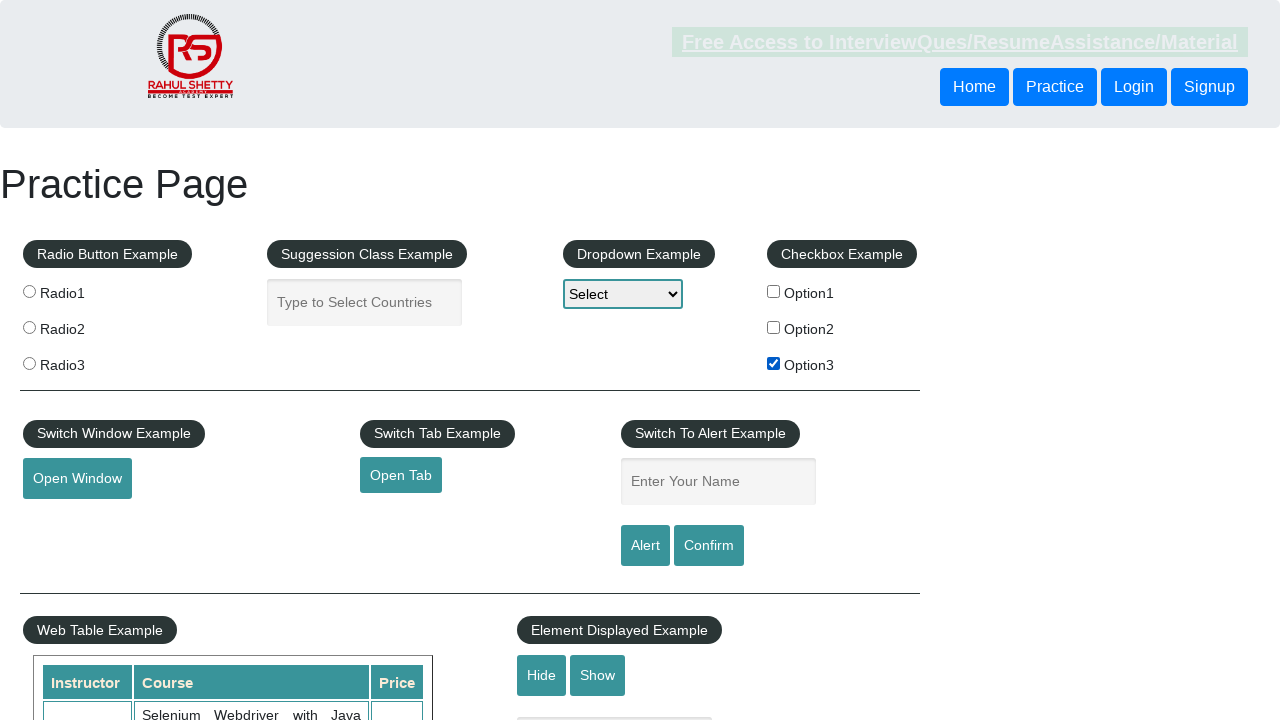

Selected 'Option3' from dropdown on #dropdown-class-example
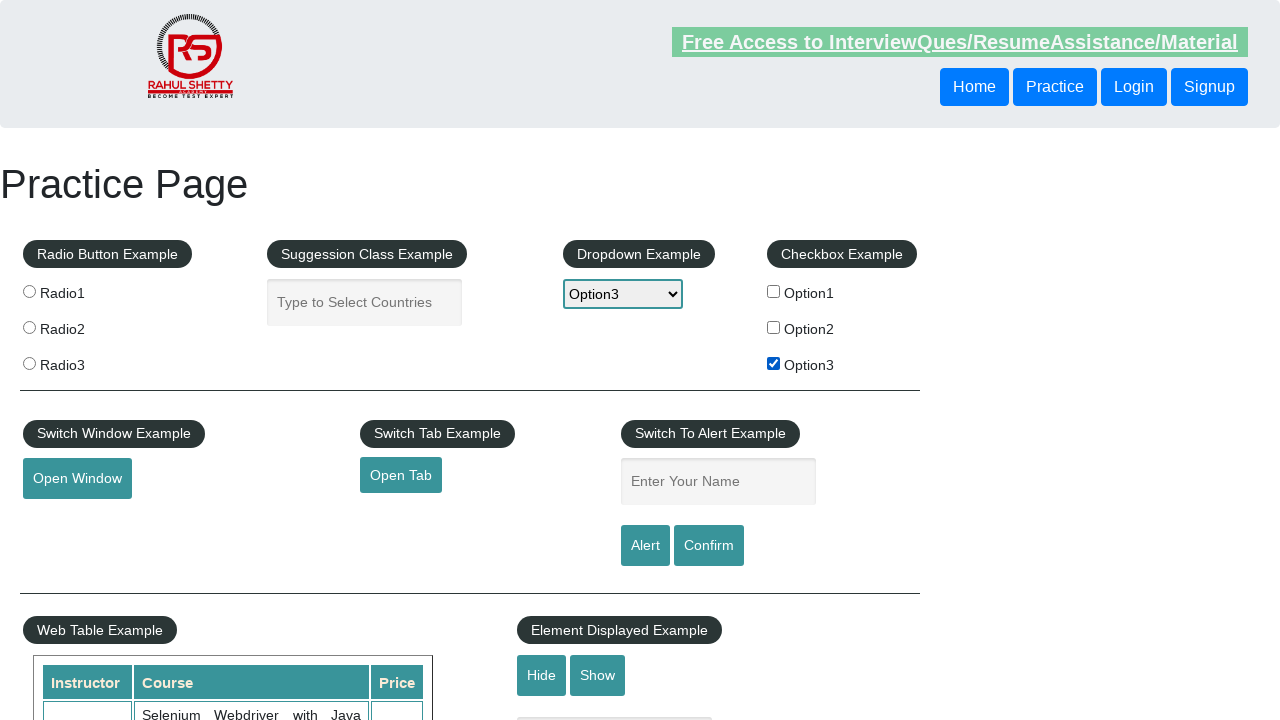

Entered 'Option3' in name field on #name
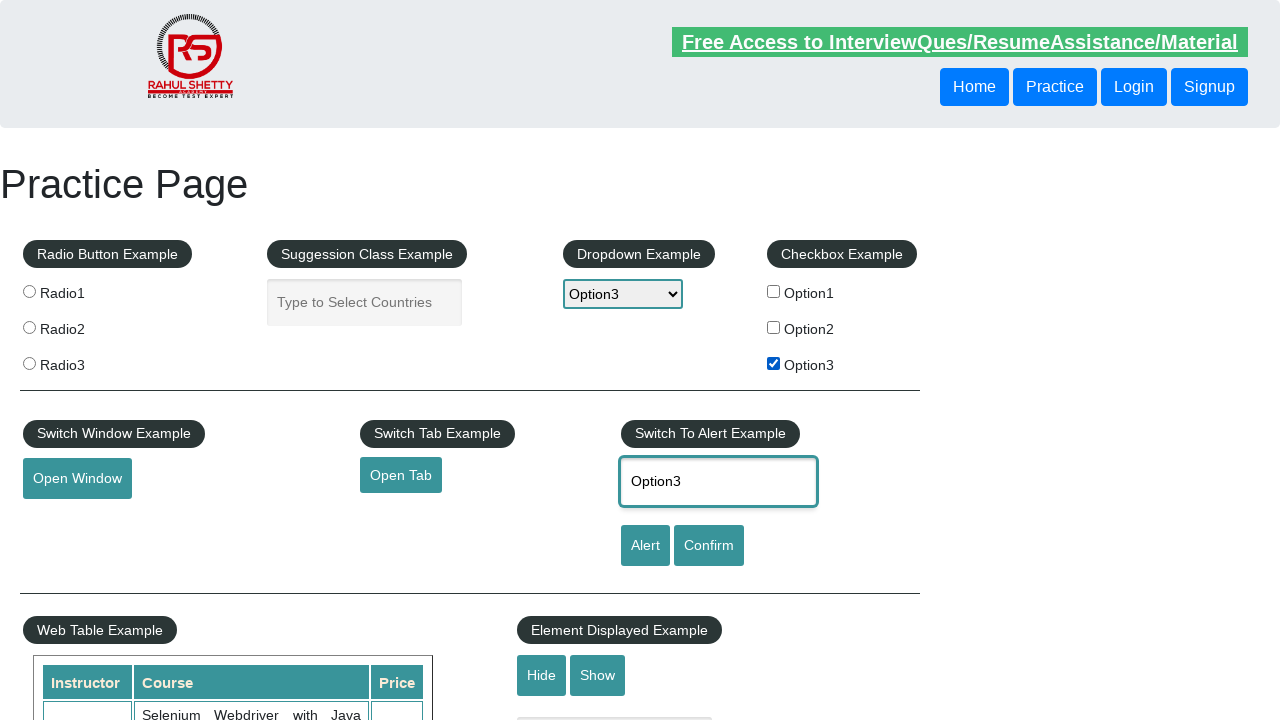

Set up dialog handler to automatically accept alerts
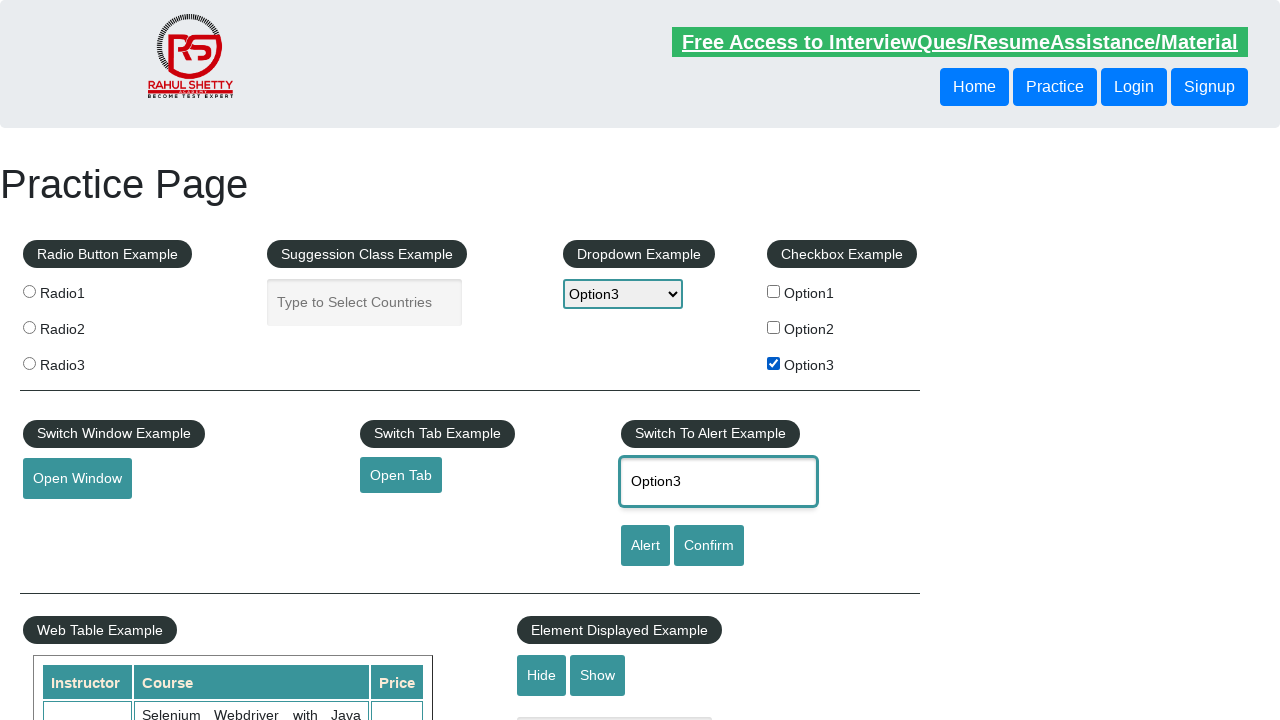

Clicked alert button to trigger alert dialog at (645, 546) on #alertbtn
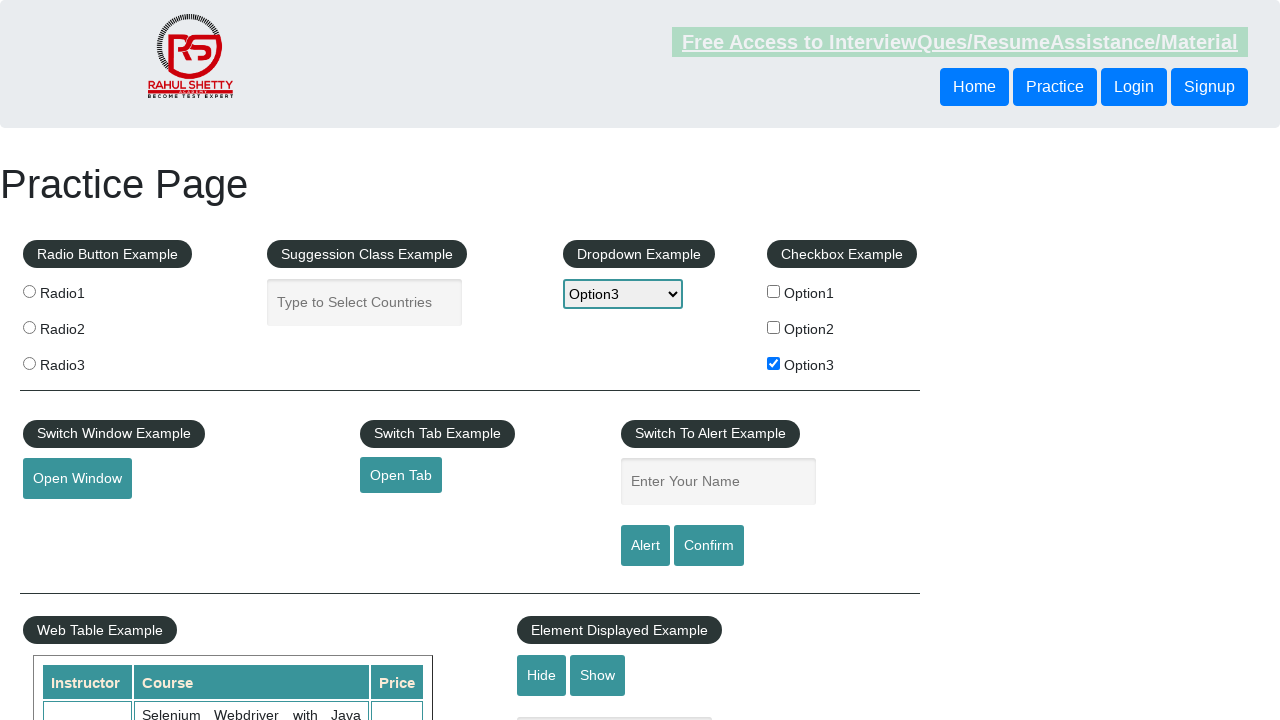

Waited 500ms for alert dialog to be processed and accepted
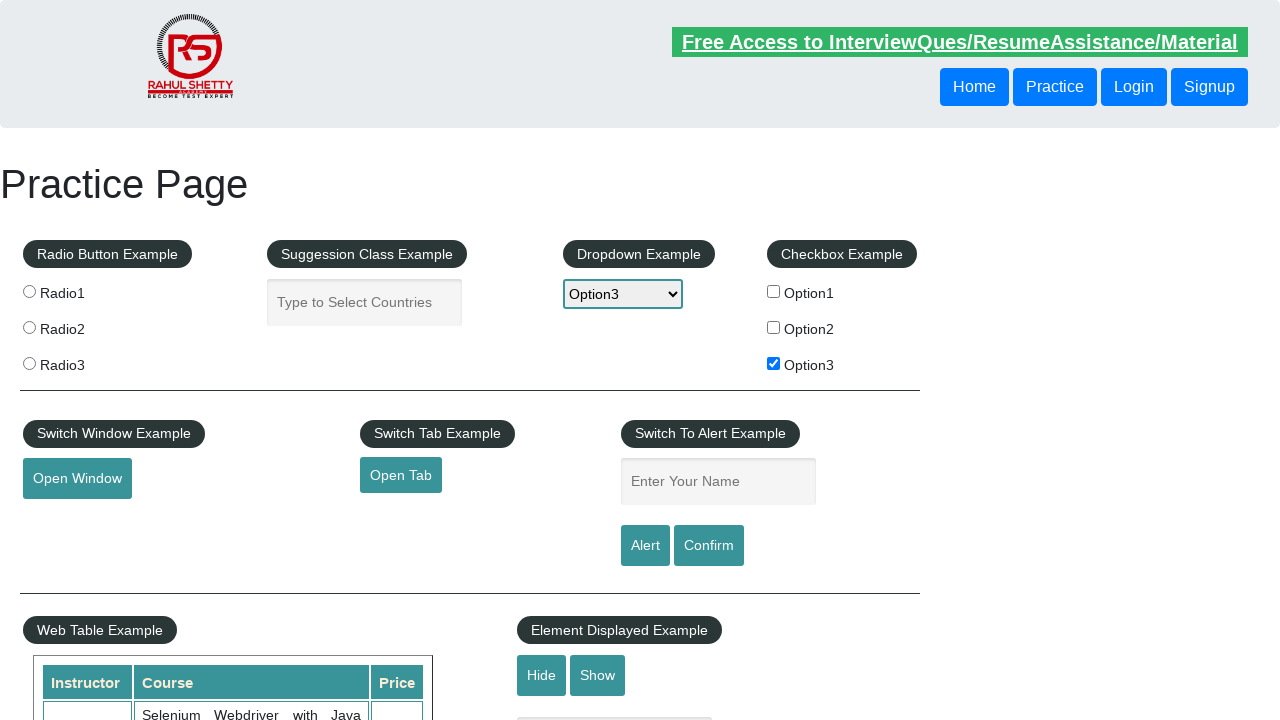

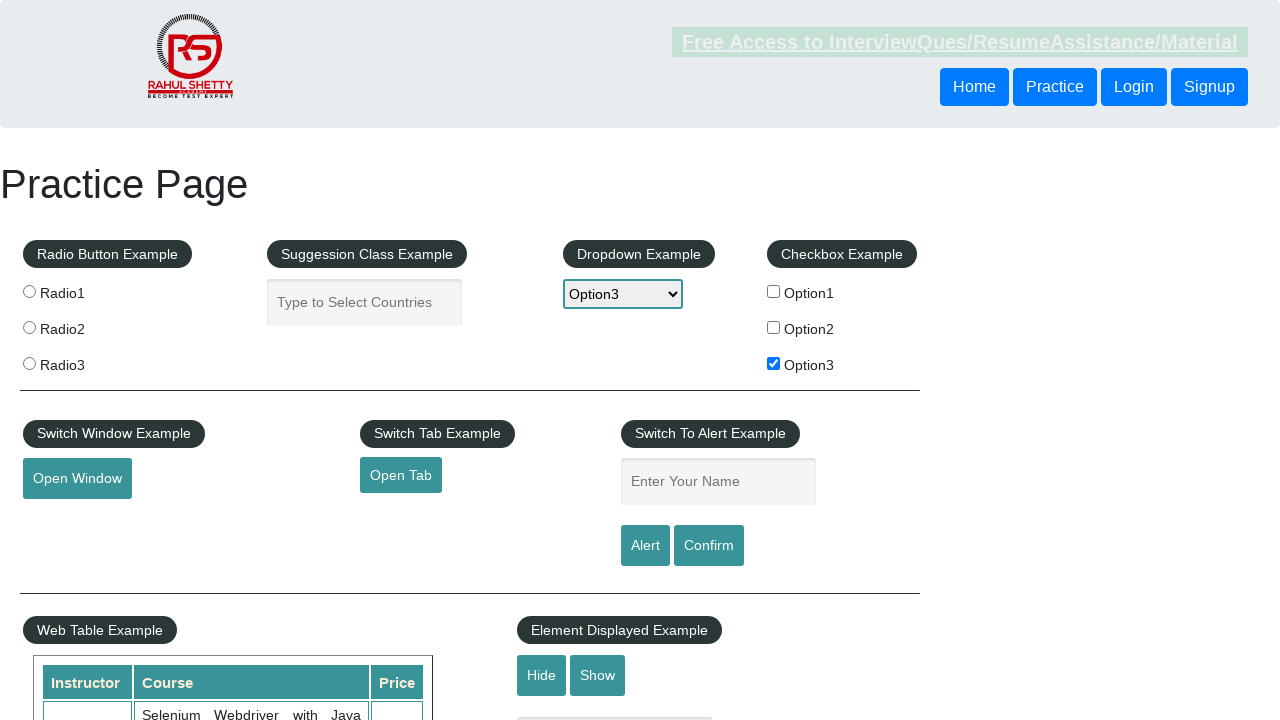